Tests that clicking the Contact link opens the contact modal with the Contact Email label visible

Starting URL: https://www.demoblaze.com/

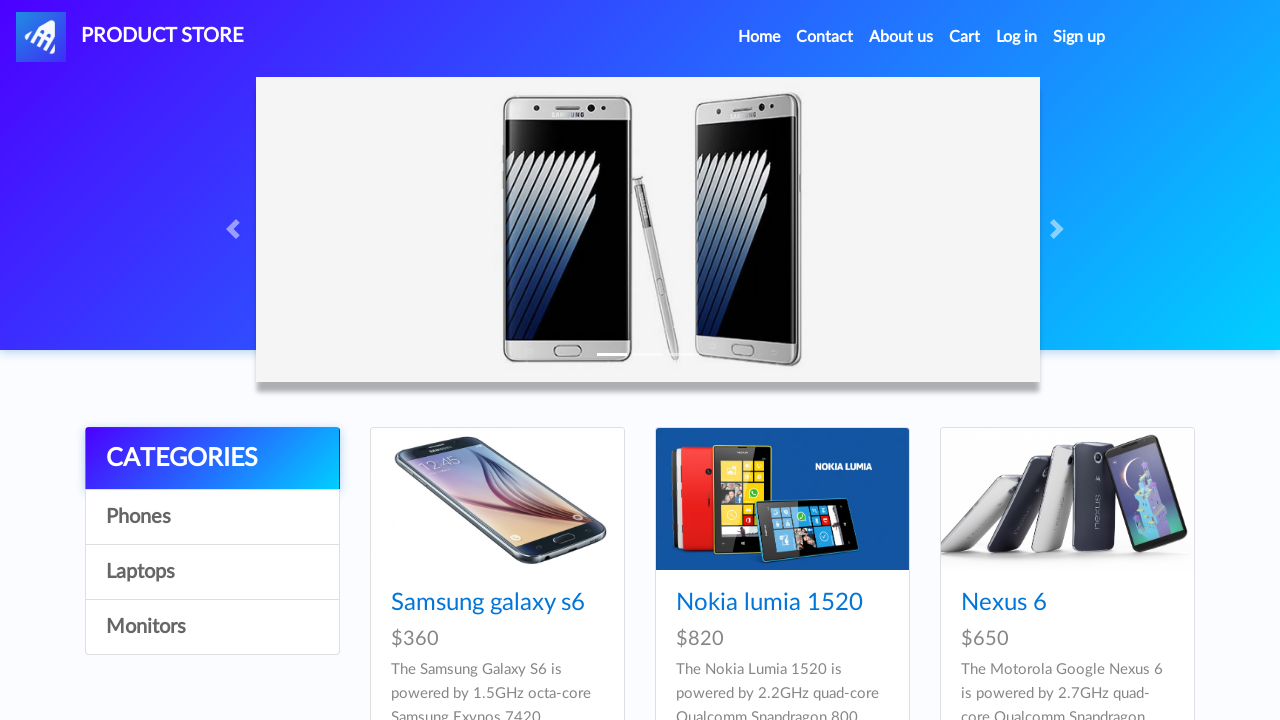

Waited for page to fully load (networkidle)
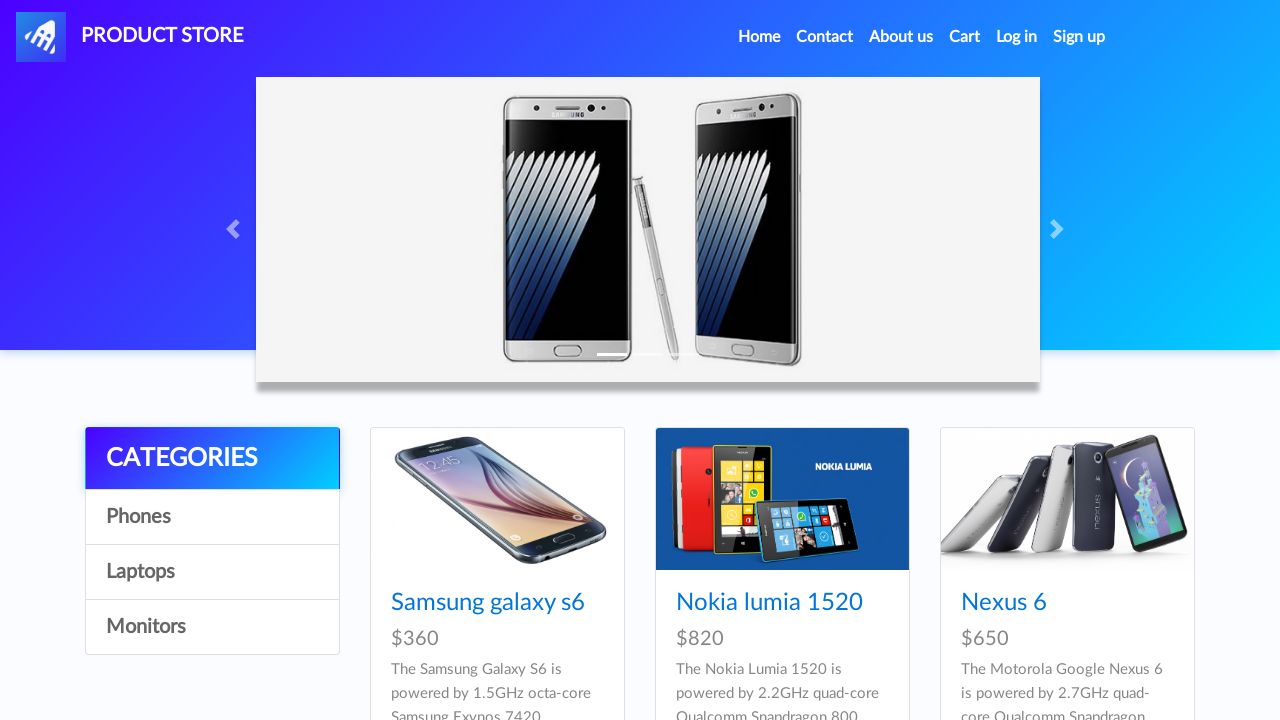

Clicked on Contact link at (825, 37) on internal:role=link[name="Contact"i]
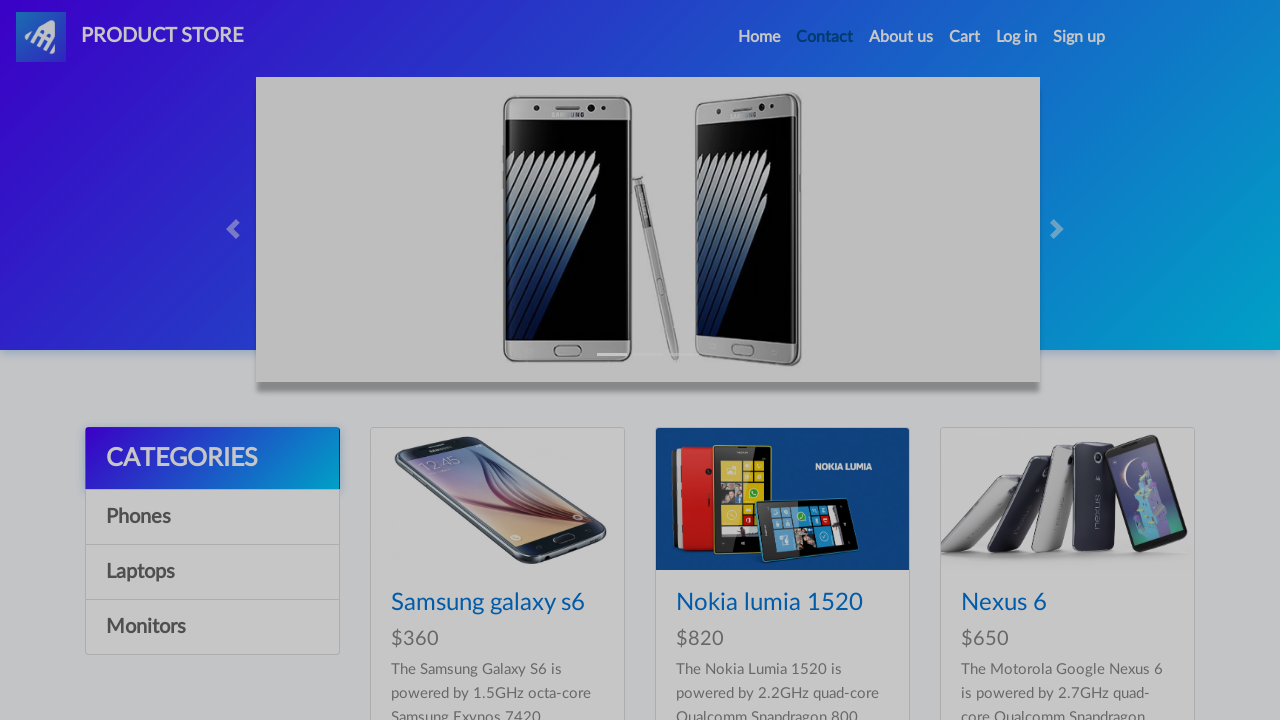

Contact email label appeared on page
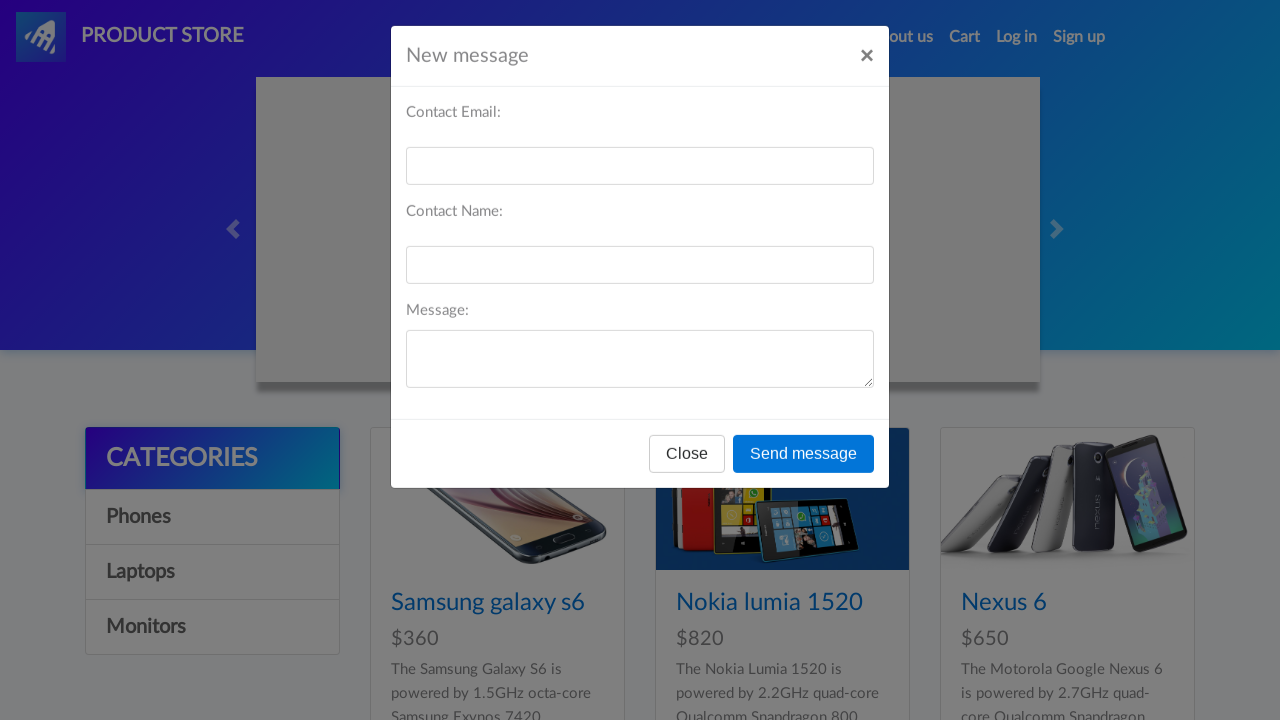

Located Contact Email label element
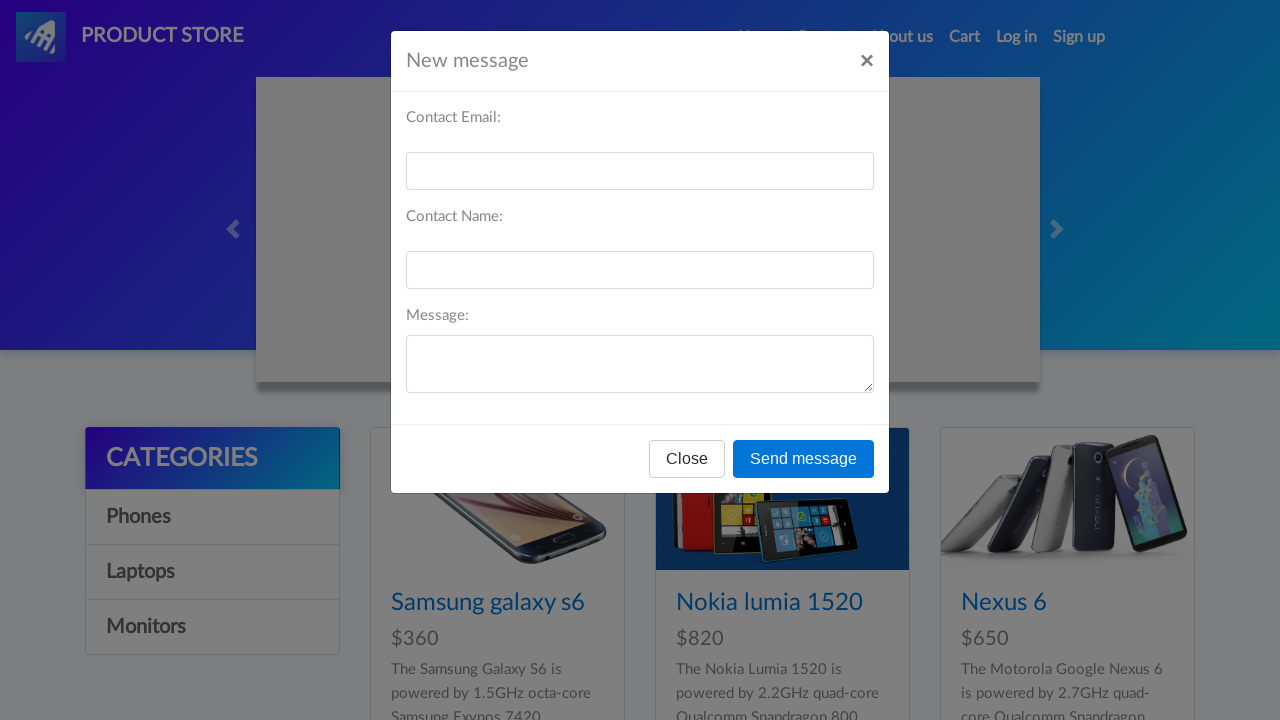

Verified Contact Email label is visible
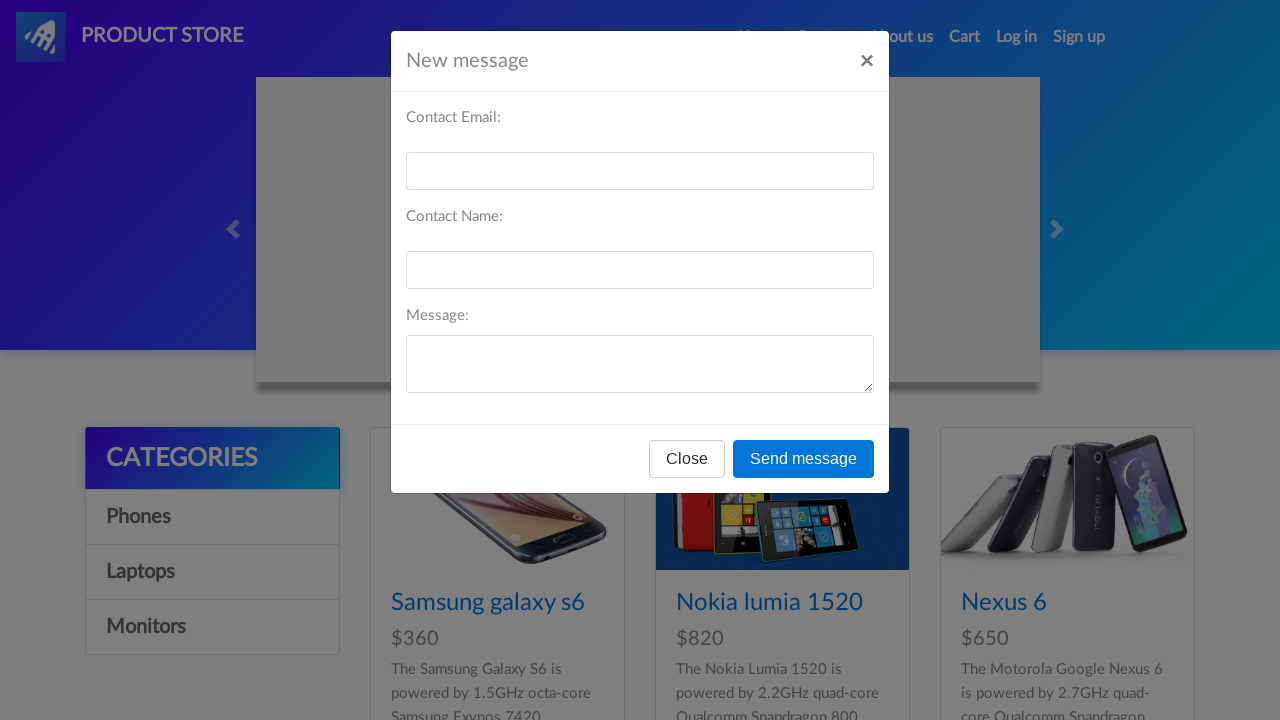

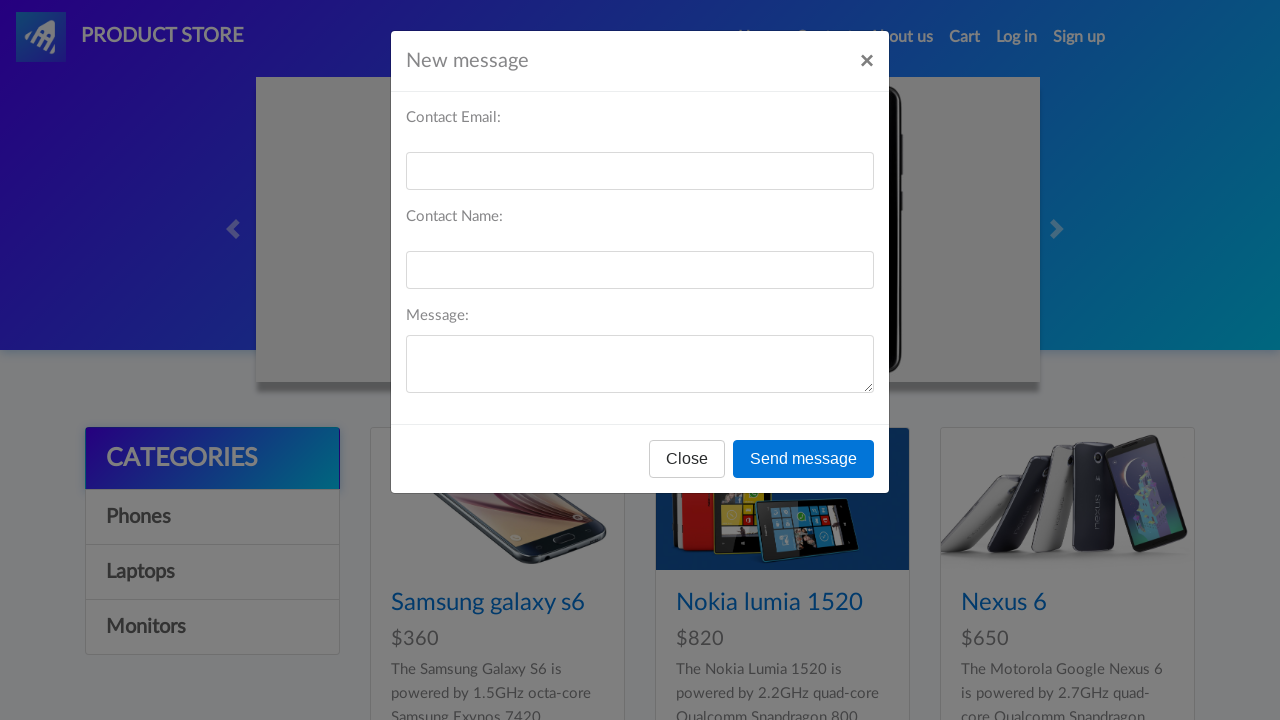